Navigates to a YouTube video and verifies video player functionality

Starting URL: https://www.youtube.com/watch?v=dQw4w9WgXcQ

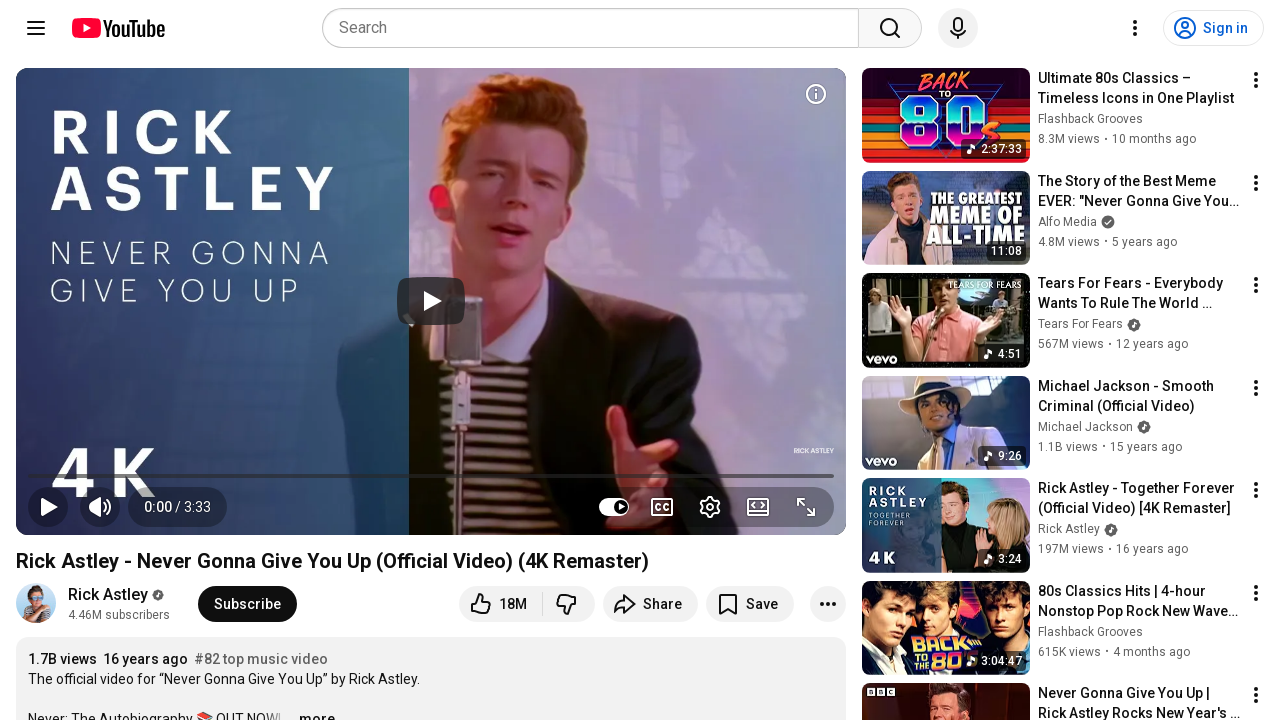

YouTube video player loaded and ready
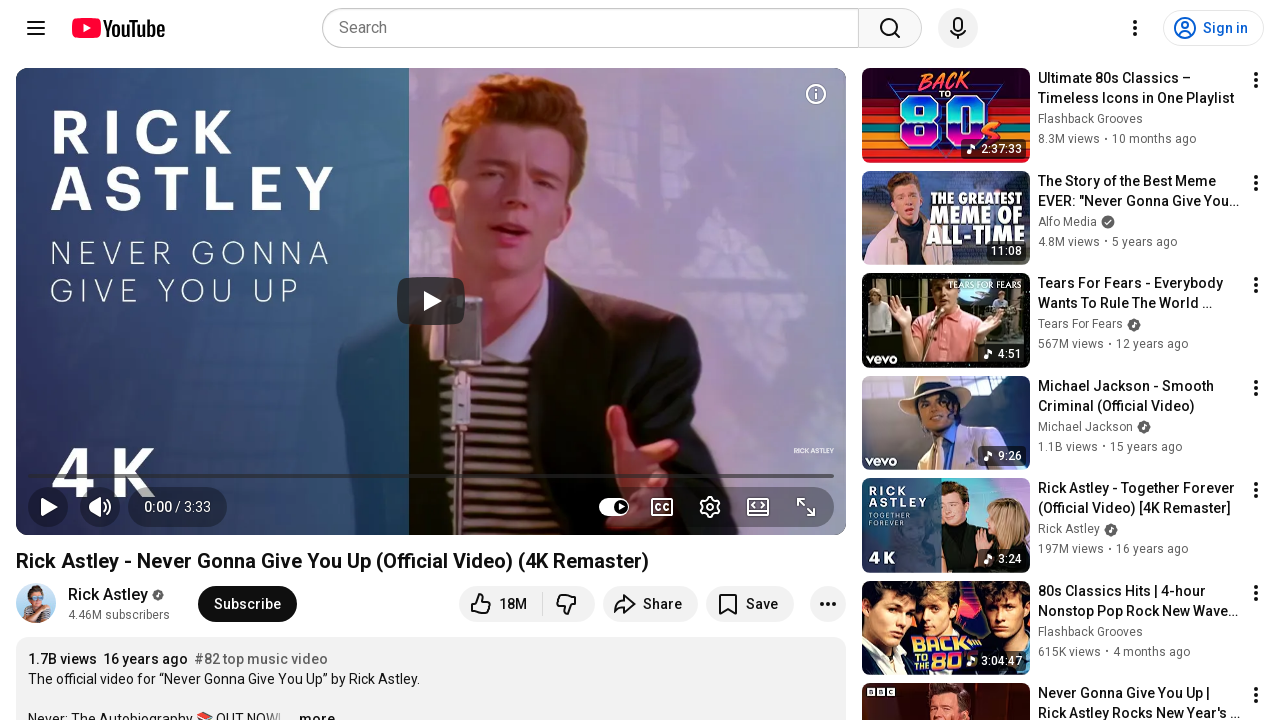

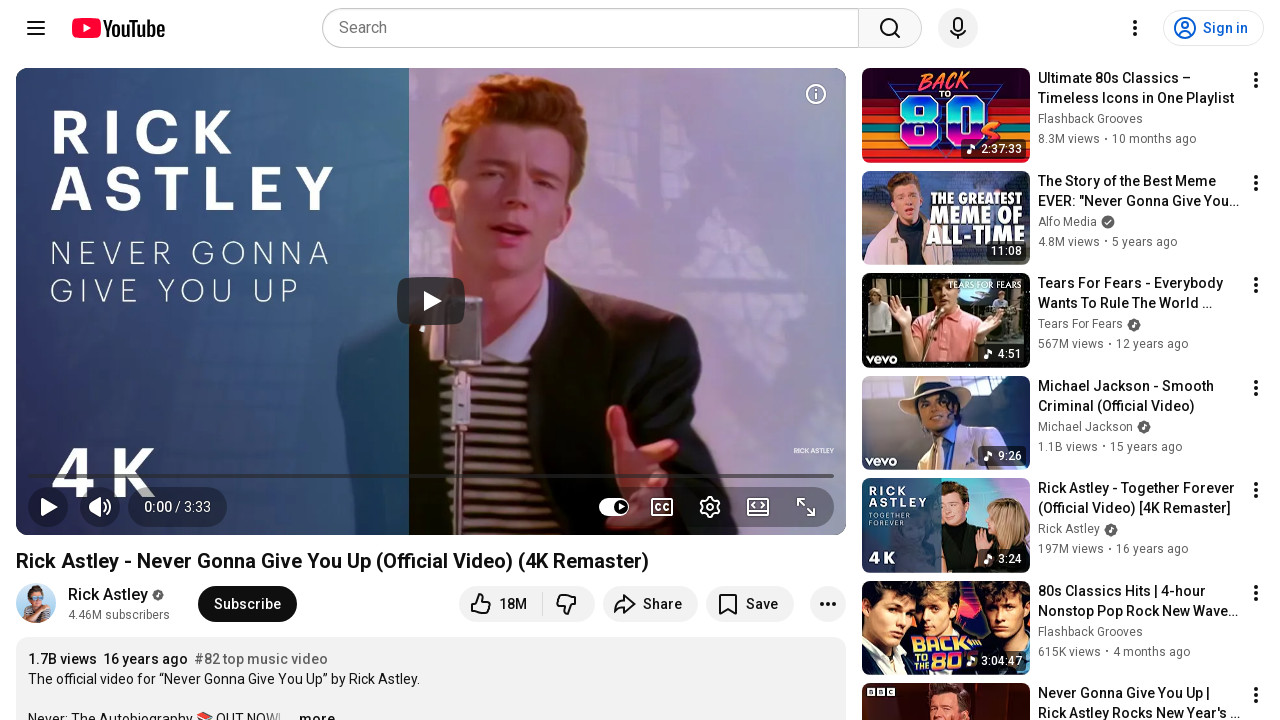